Tests form validation by attempting to submit login form with empty fields and verifying required field messages

Starting URL: https://opensource-demo.orangehrmlive.com/web/index.php/auth/login

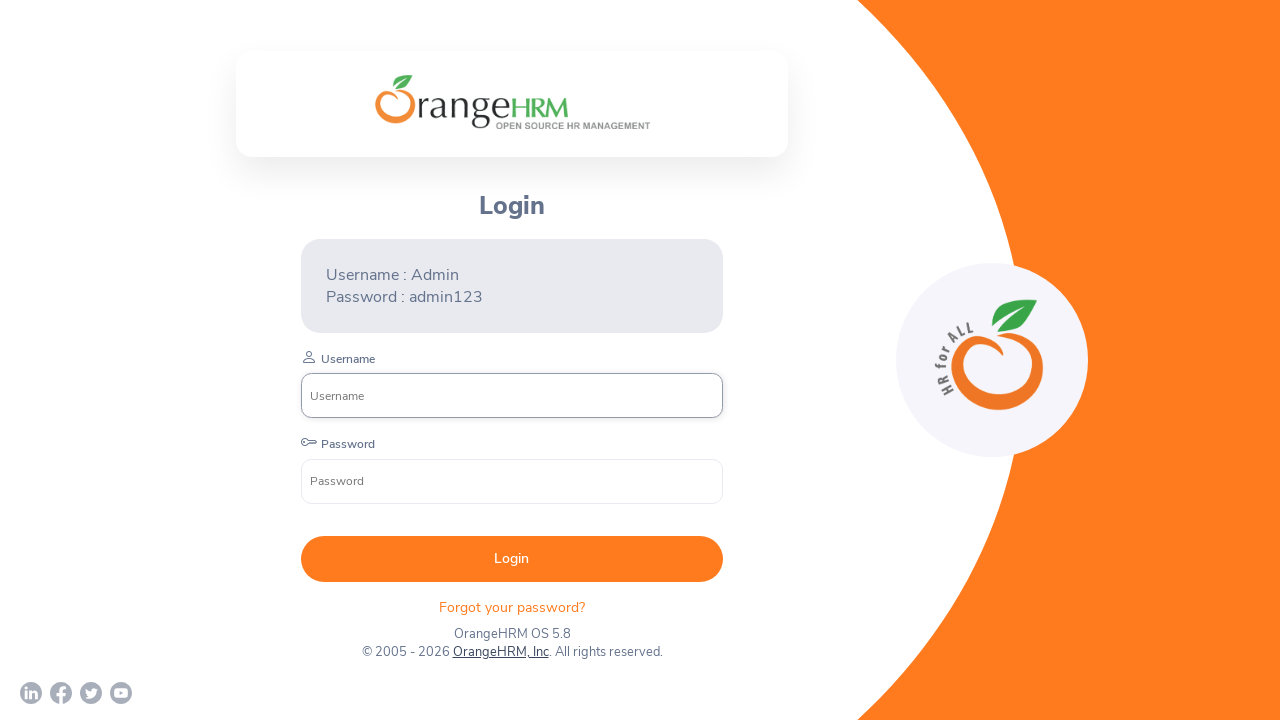

Clicked login button without filling any fields to test form validation at (512, 559) on button[type='submit']
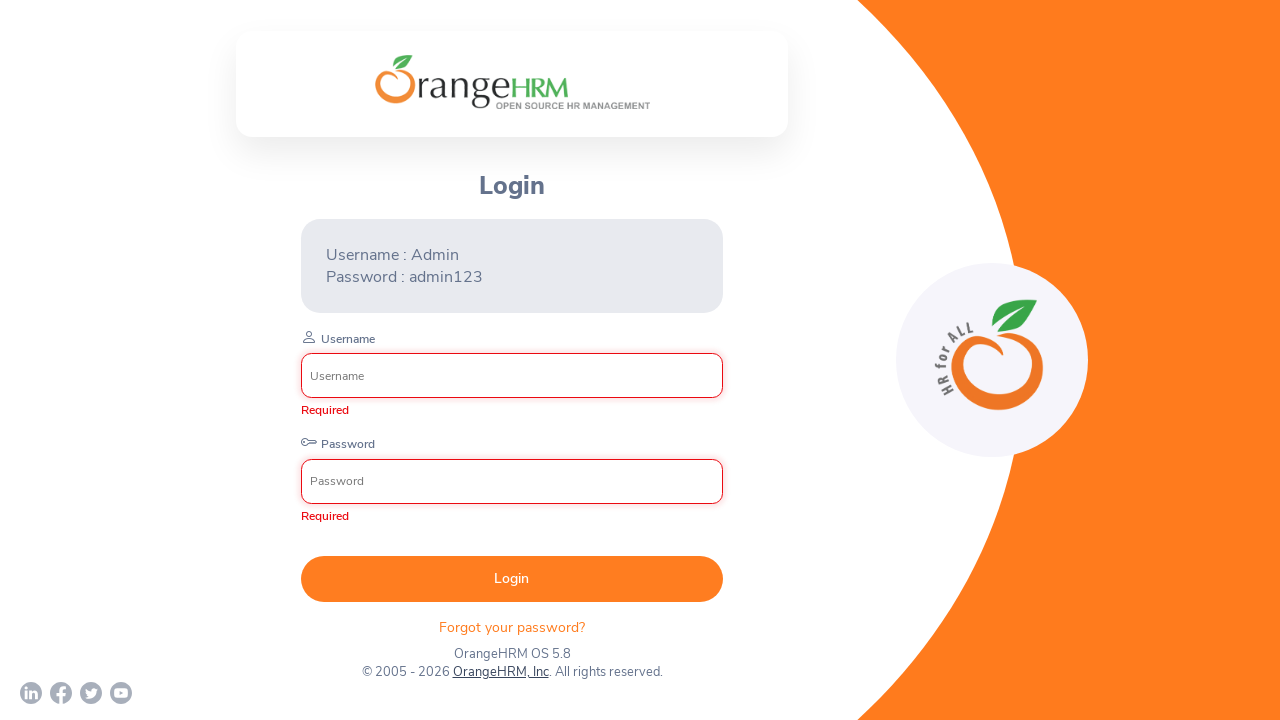

Required field validation messages appeared
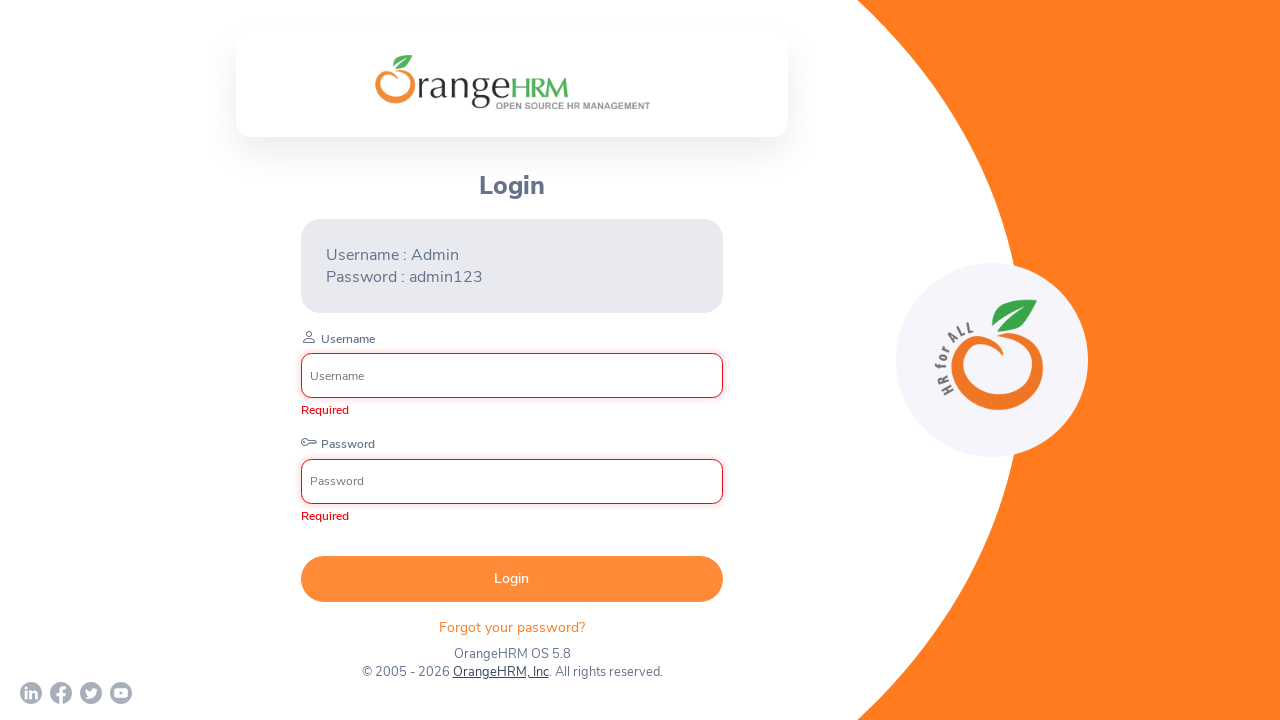

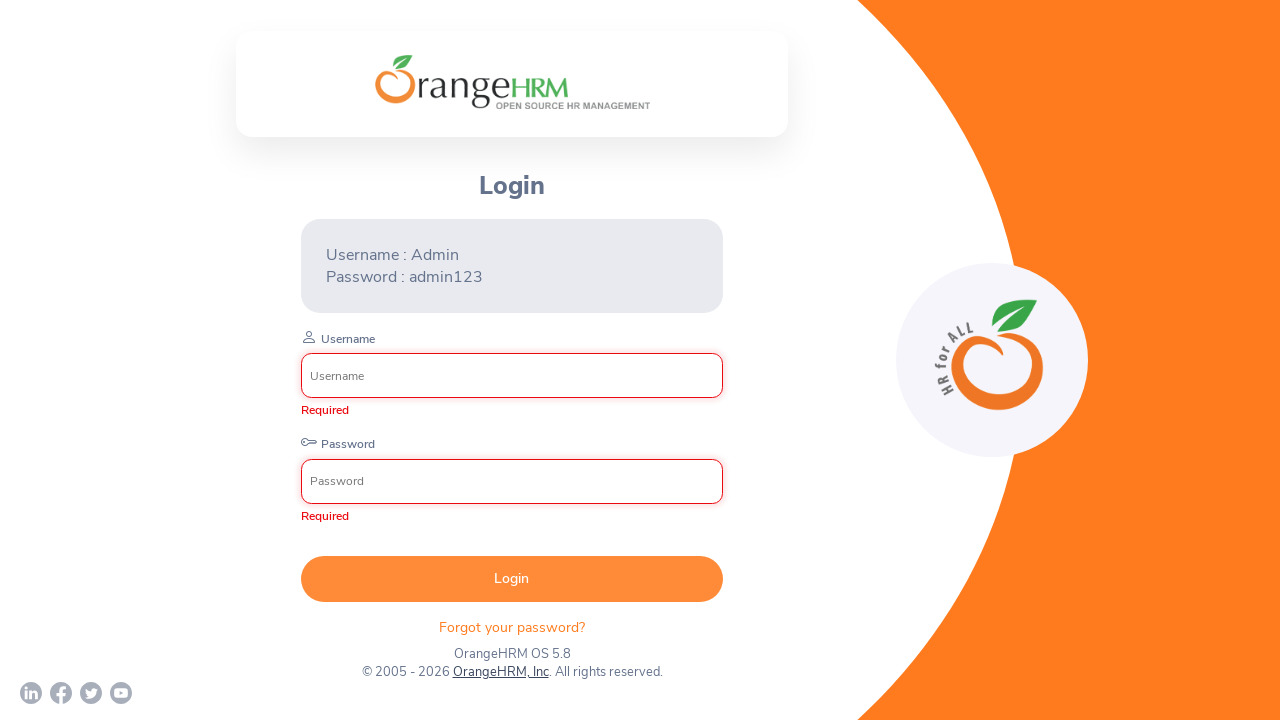